Tests the DemoBlaze homepage by verifying the presence of specific text content

Starting URL: https://www.demoblaze.com/

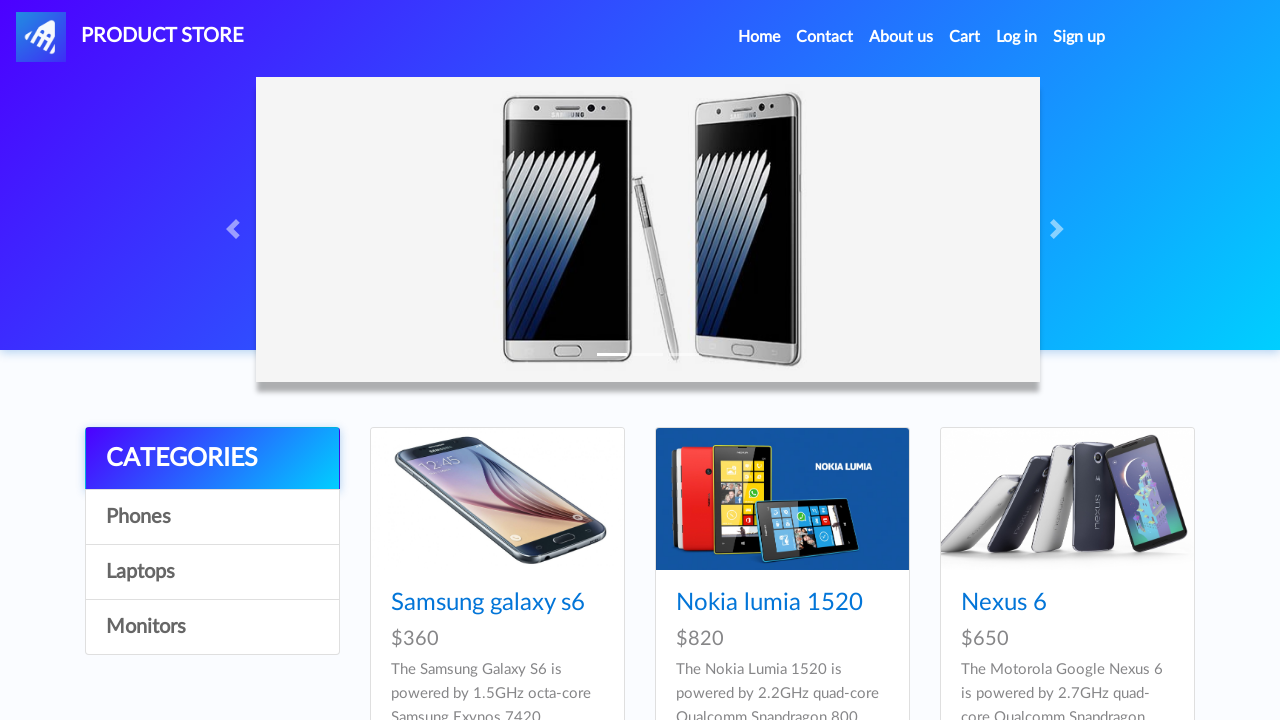

Waited for paragraph element in col-sm-4 div to be visible
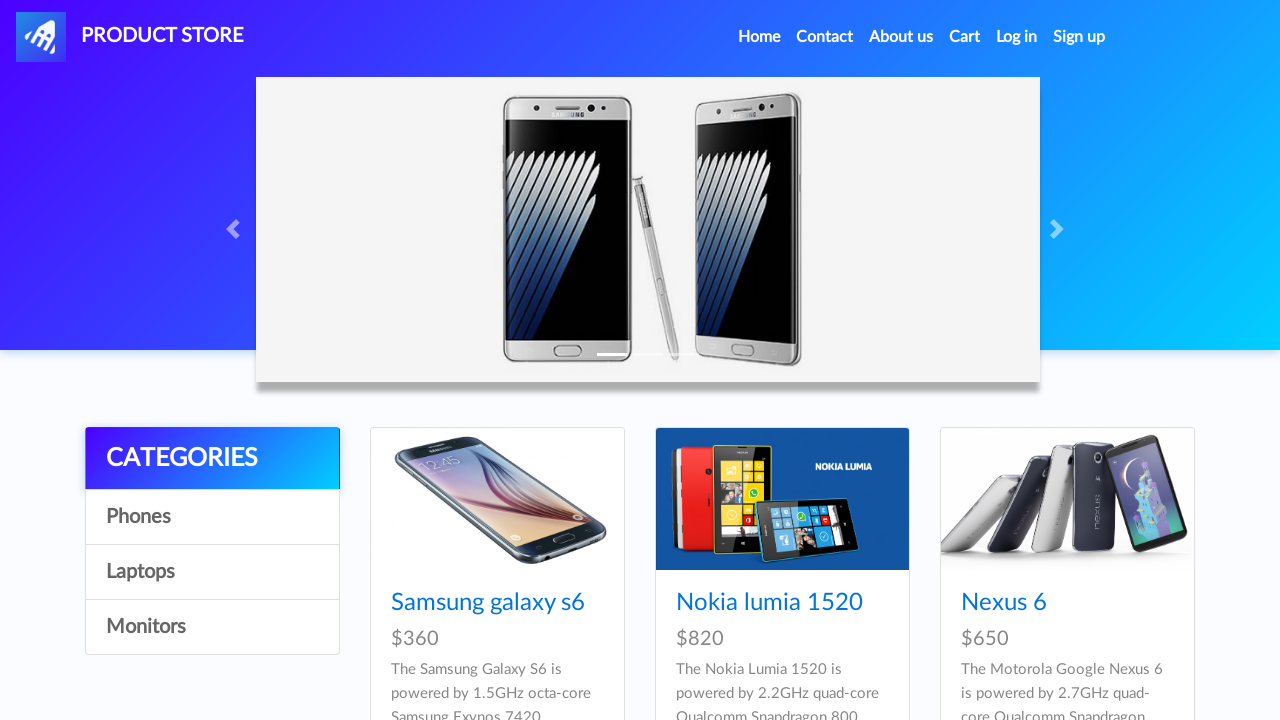

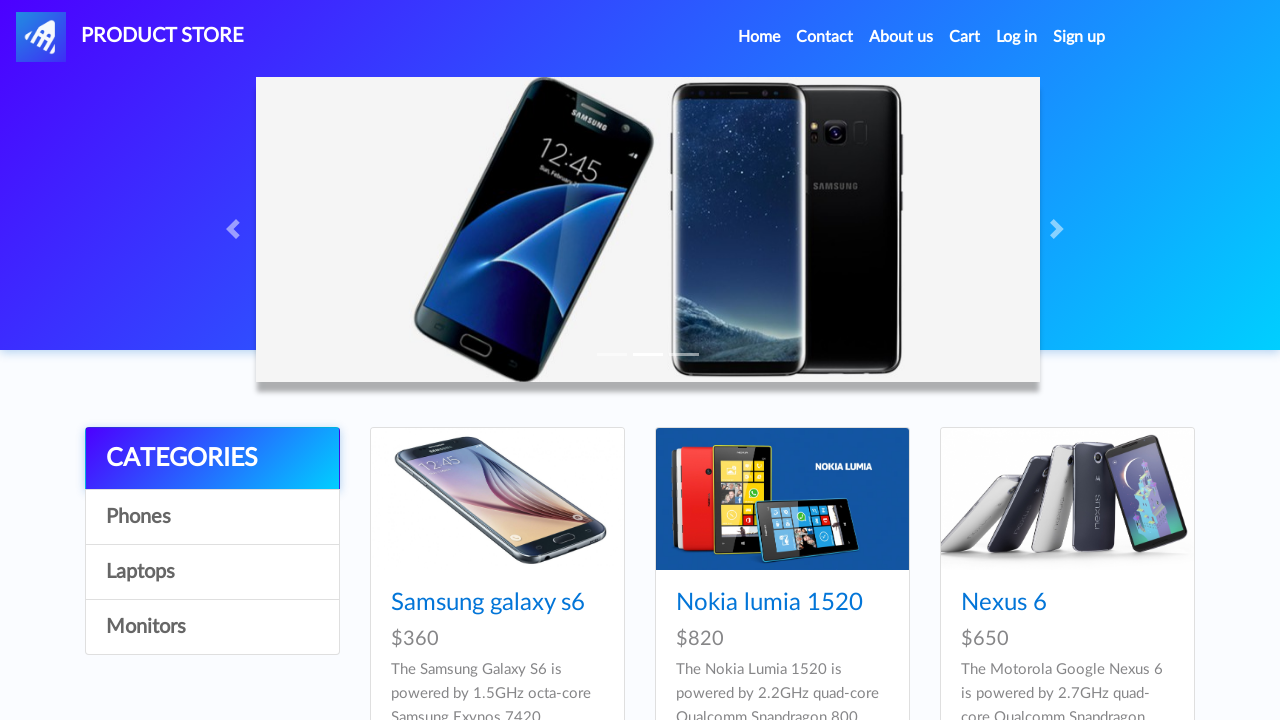